Tests the dice rolling functionality on random.org by clicking the Roll Dice button

Starting URL: https://www.random.org/dice/

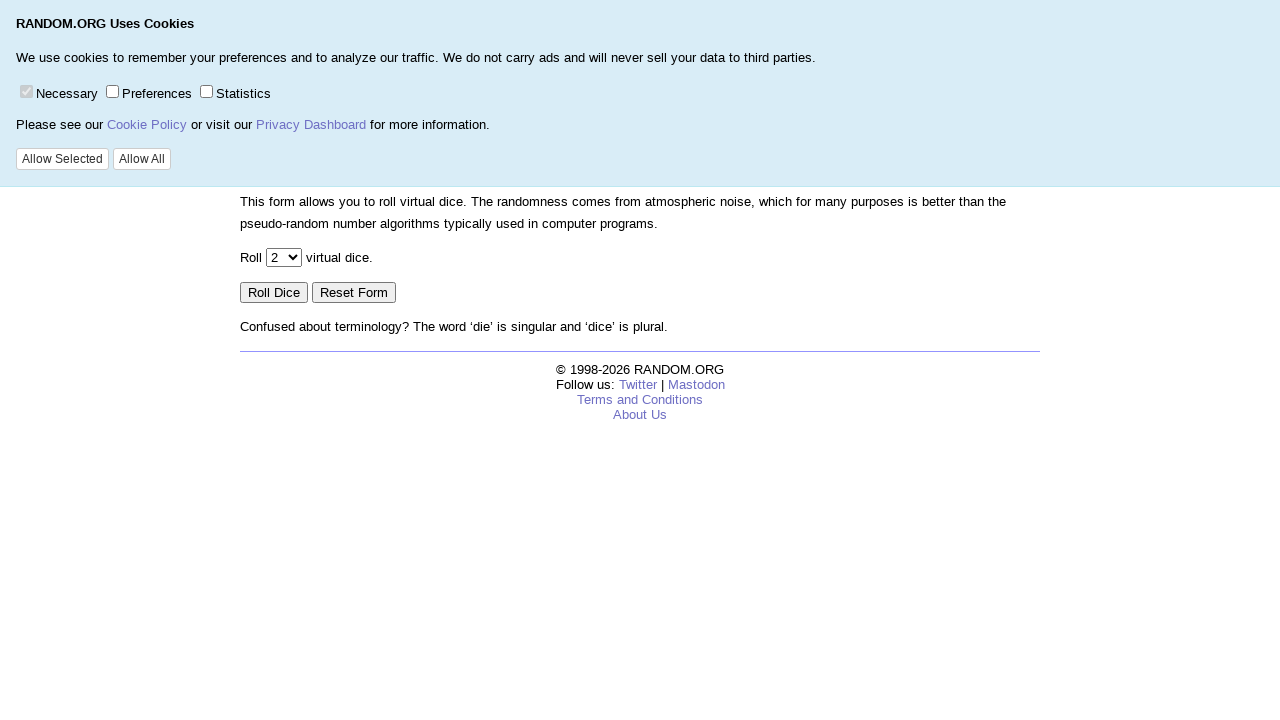

Roll Dice button loaded on the page
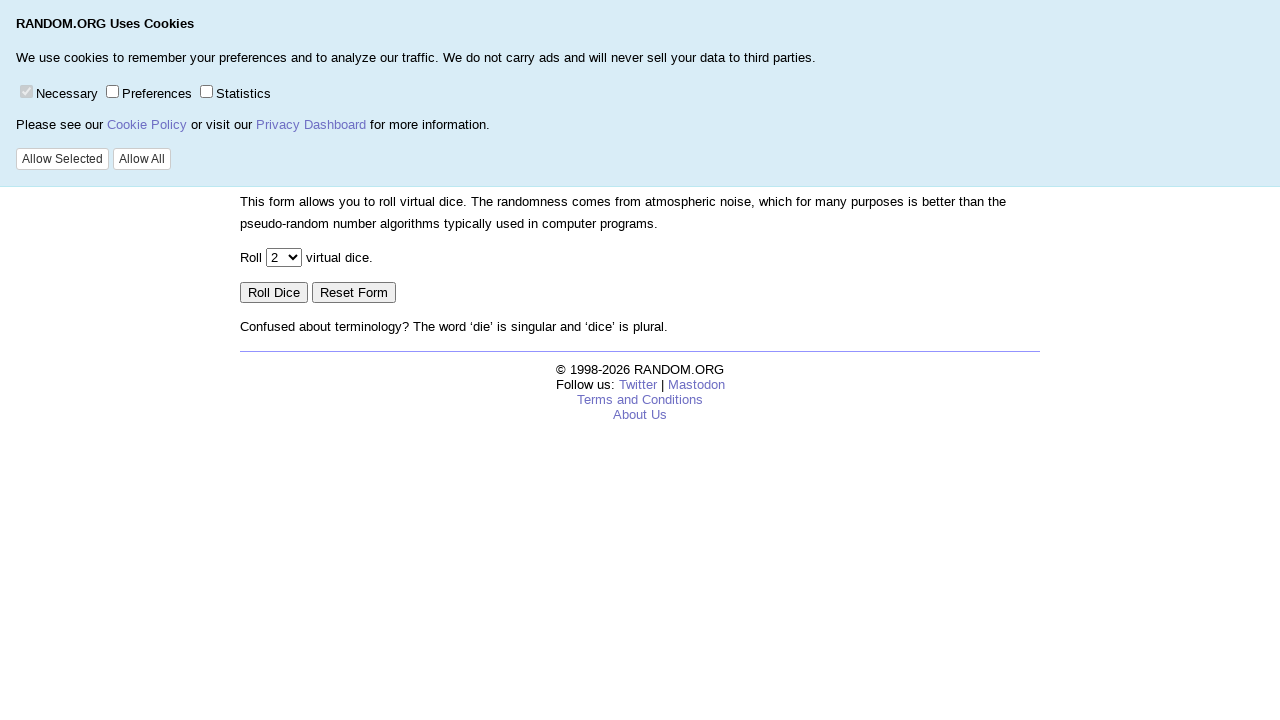

Clicked the Roll Dice button at (274, 292) on input[value="Roll Dice"]
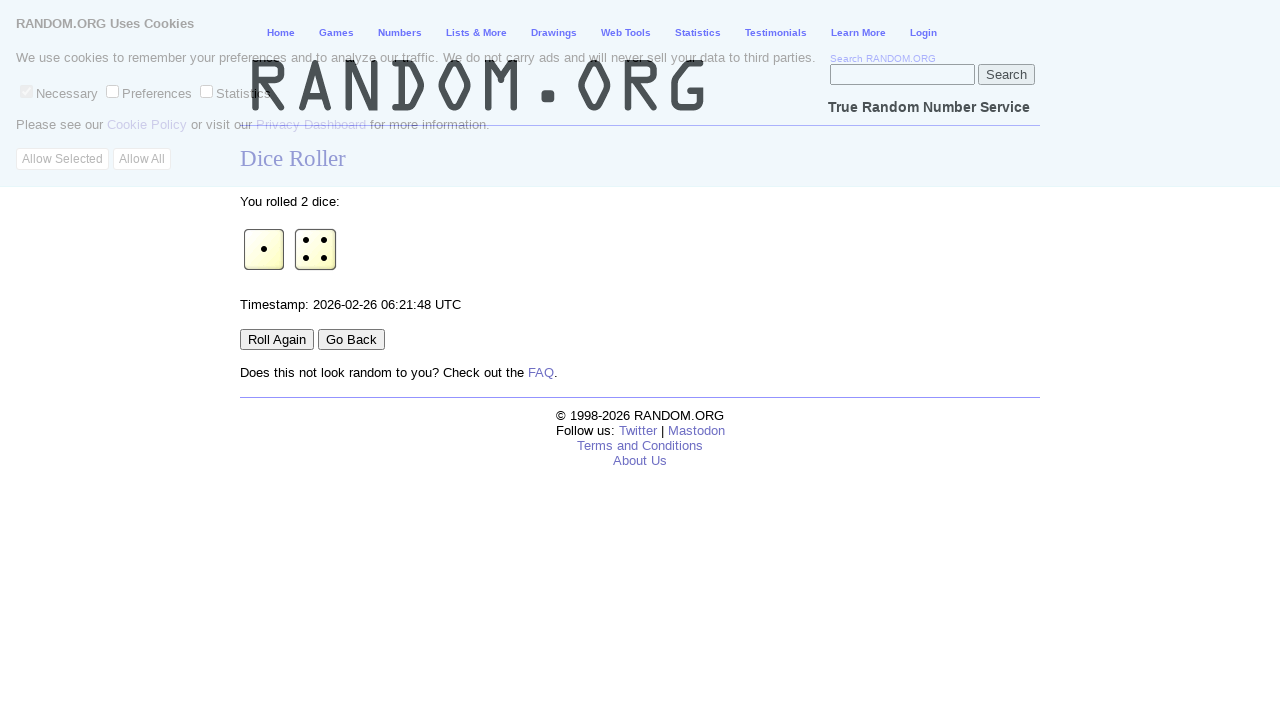

Waited 2 seconds for dice roll result to appear
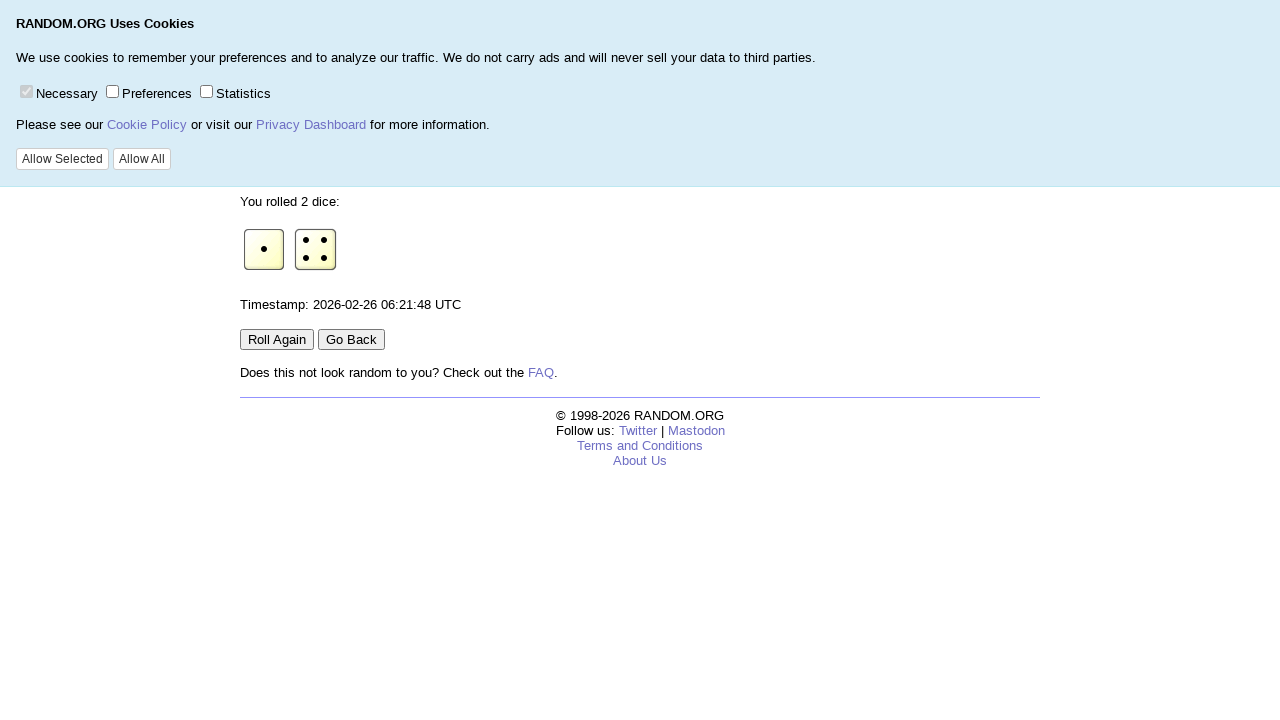

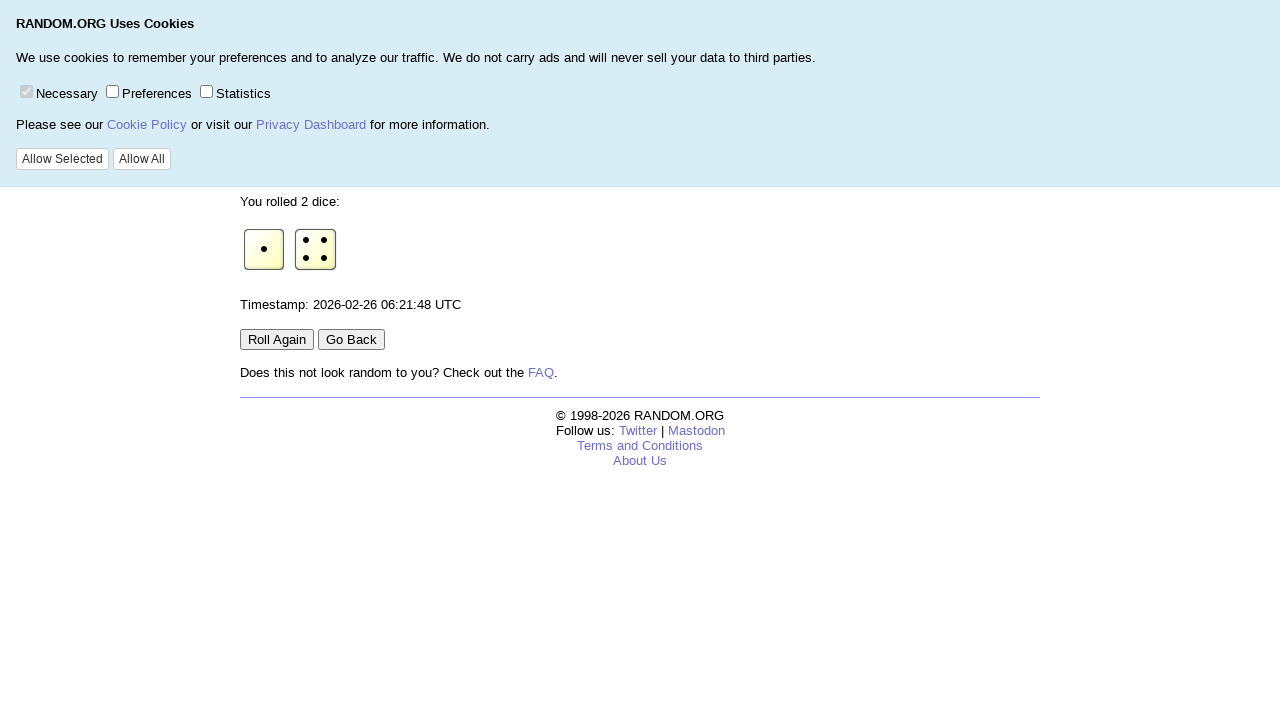